Tests drag and drop functionality by dragging an element from source to destination location

Starting URL: https://testautomationpractice.blogspot.com/

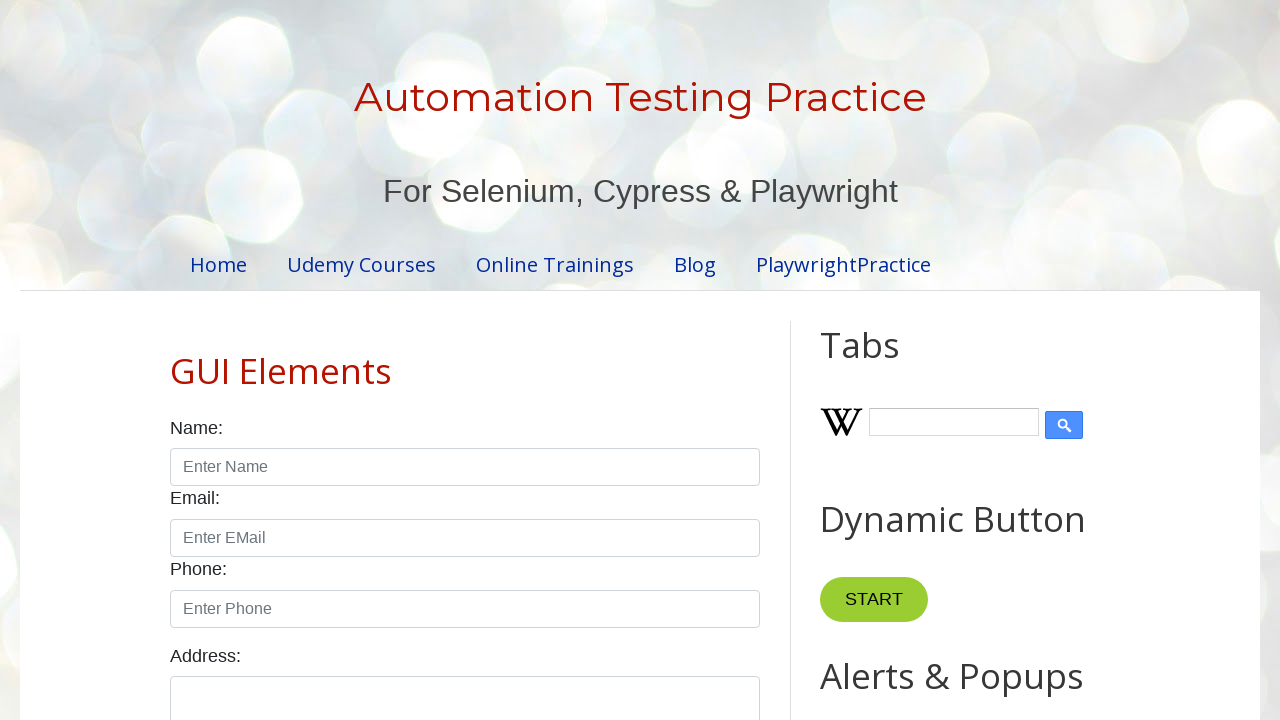

Located source element 'Drag me to my target'
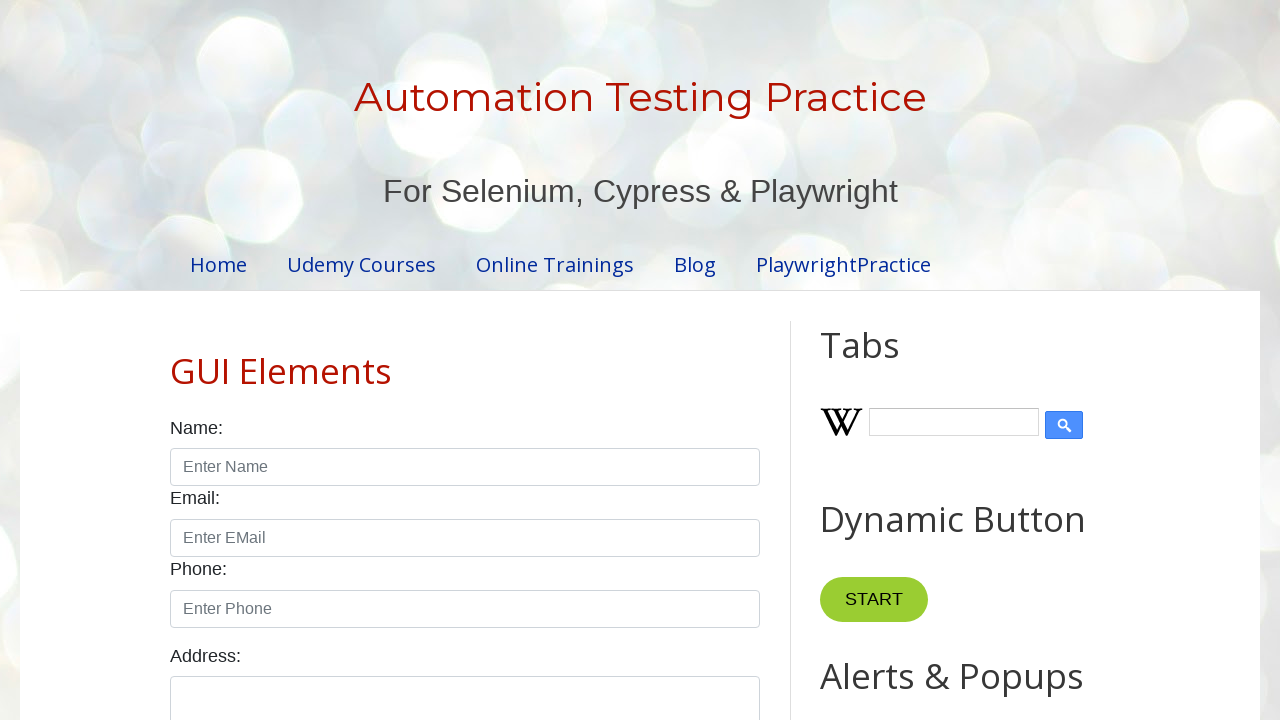

Located destination element with id 'droppable'
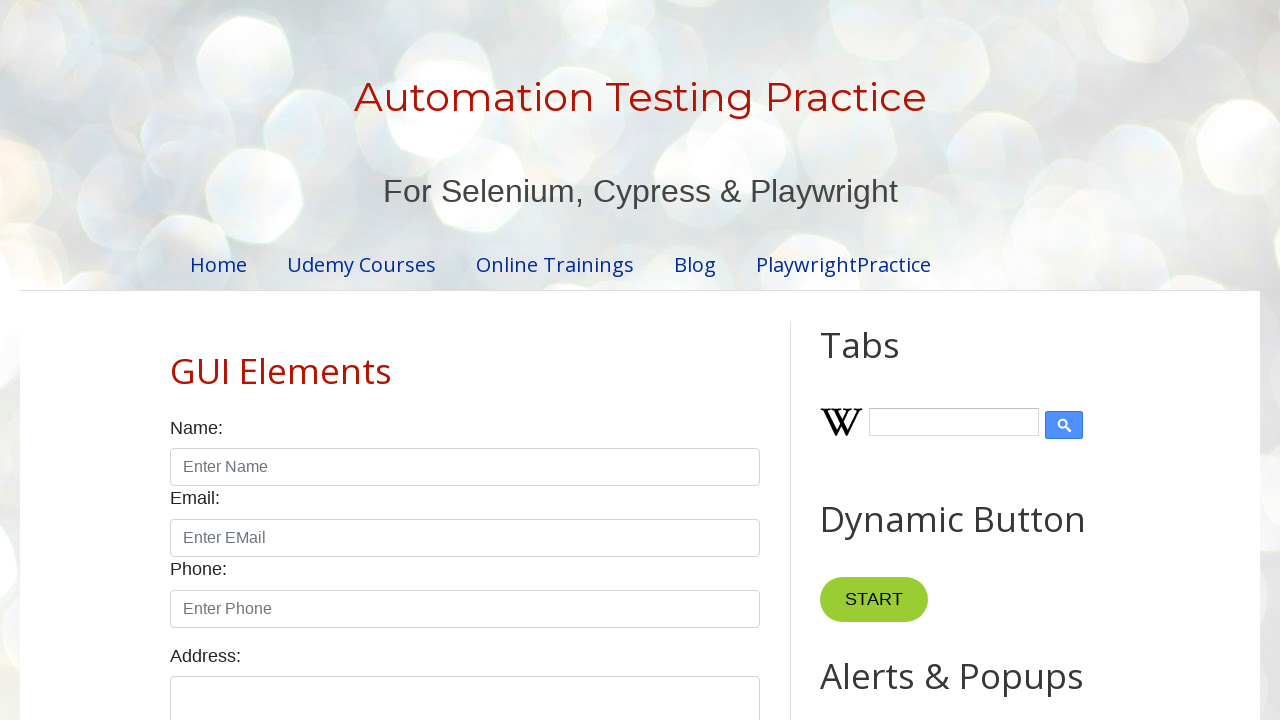

Dragged source element to destination location at (1015, 404)
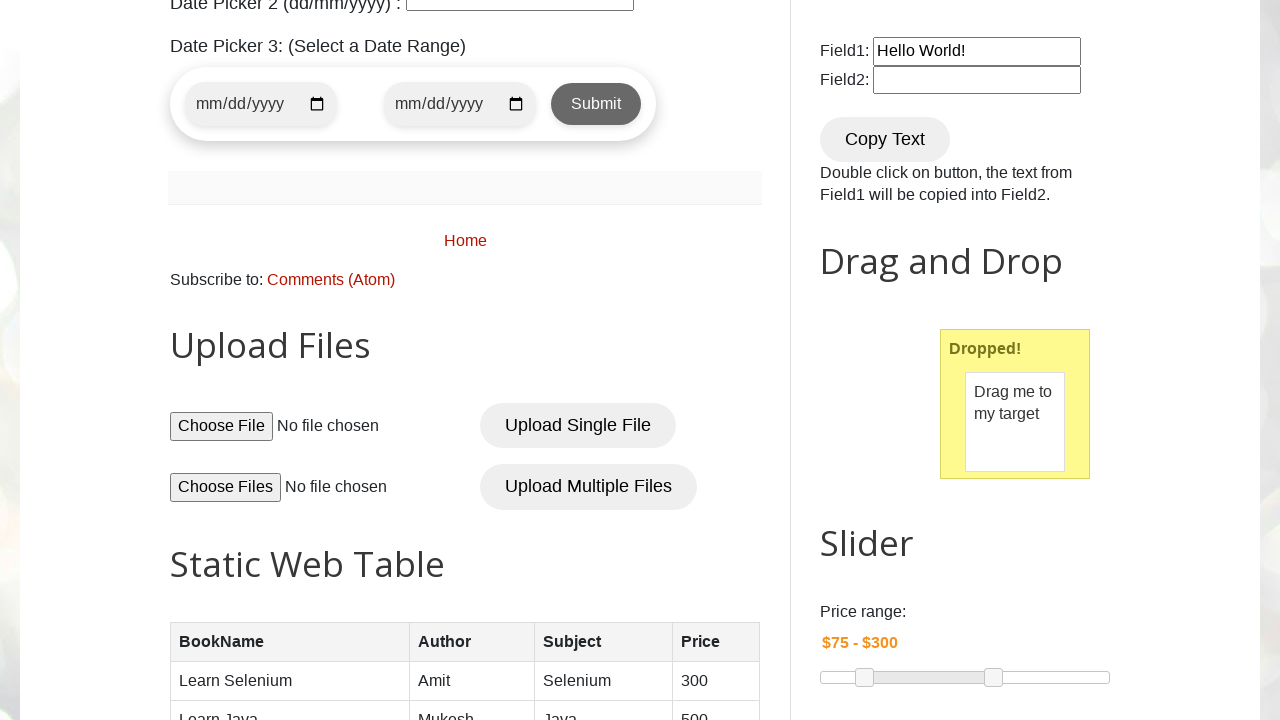

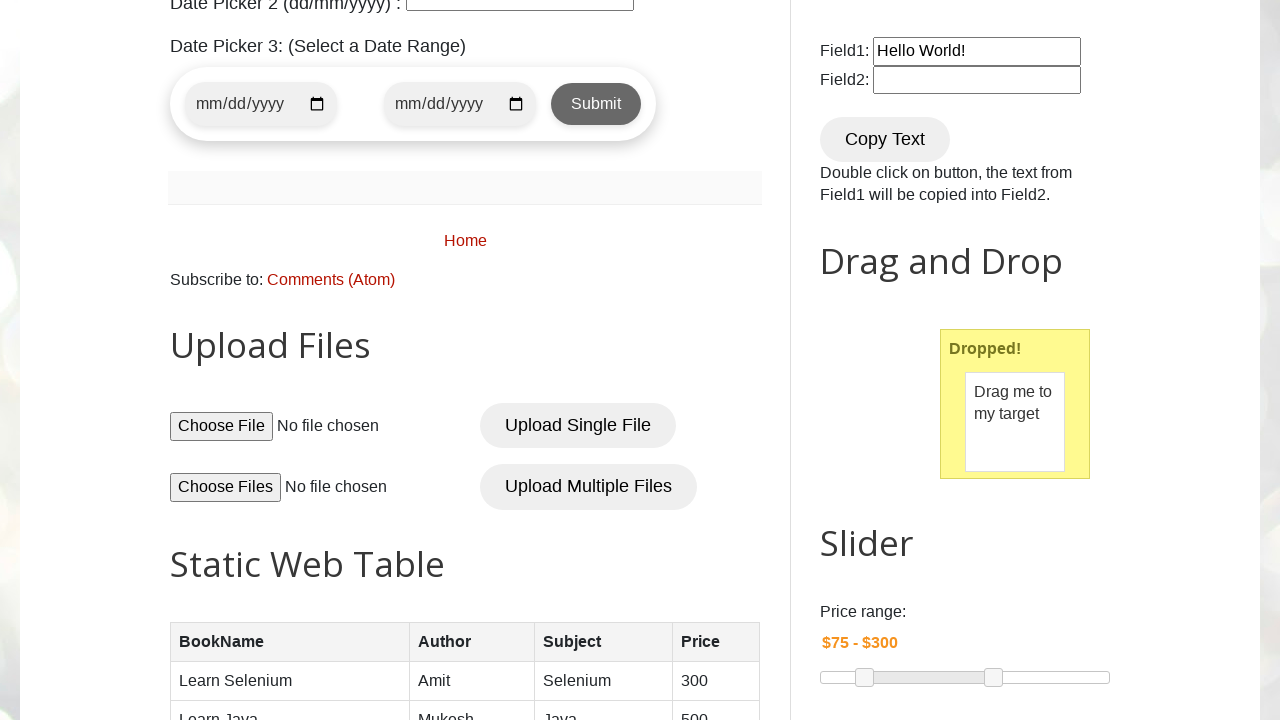